Tests that clicking the login button with empty inputs displays an appropriate error message about username being required.

Starting URL: https://www.saucedemo.com/

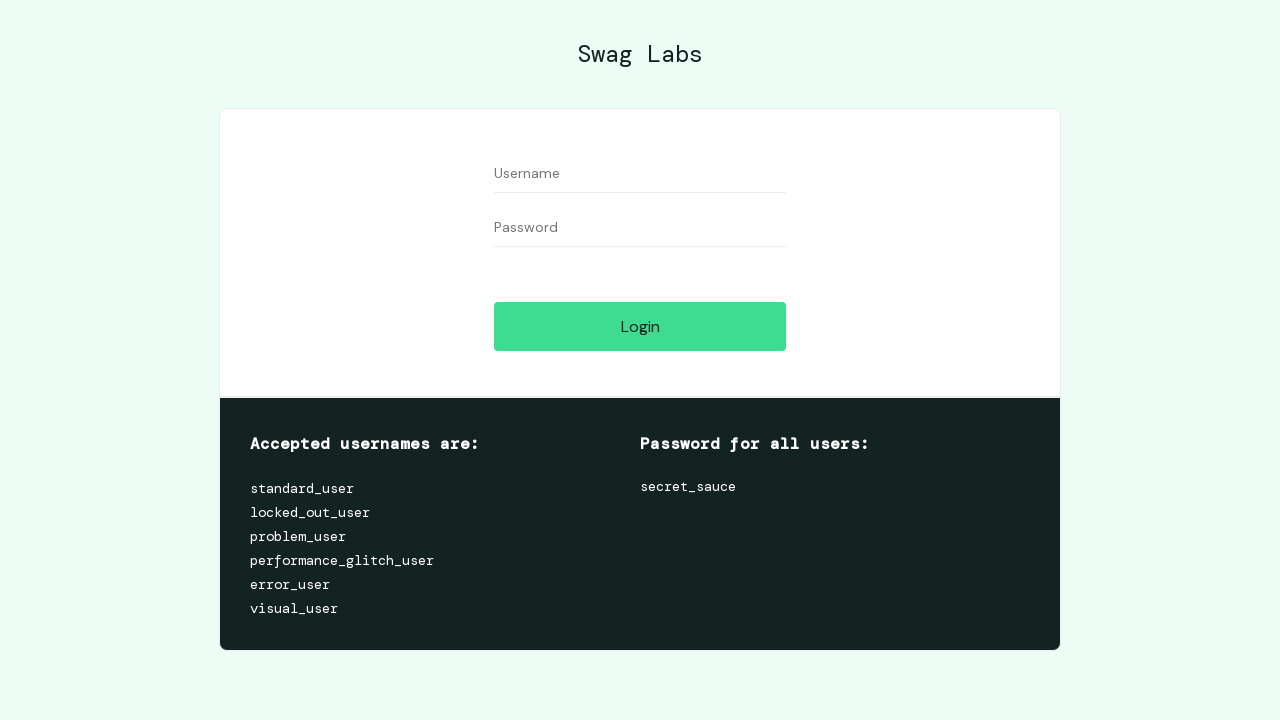

Clicked login button without filling any input fields at (640, 326) on #login-button
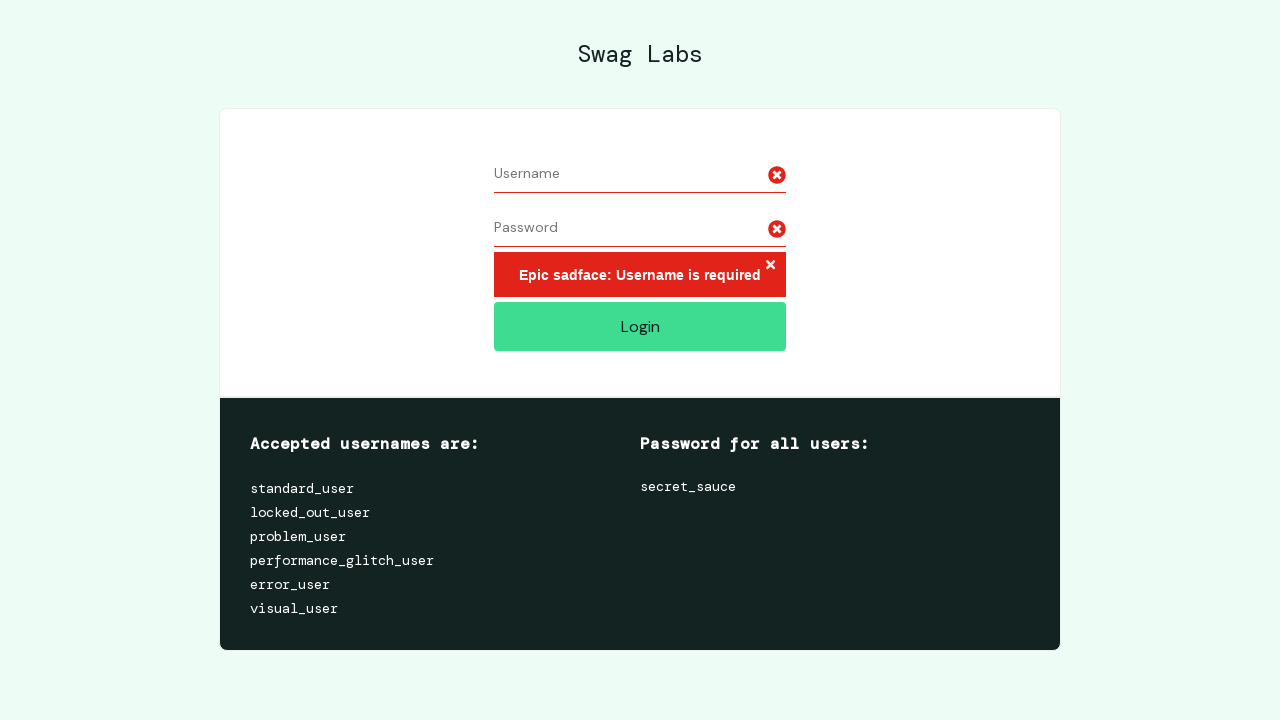

Error message element appeared on the page
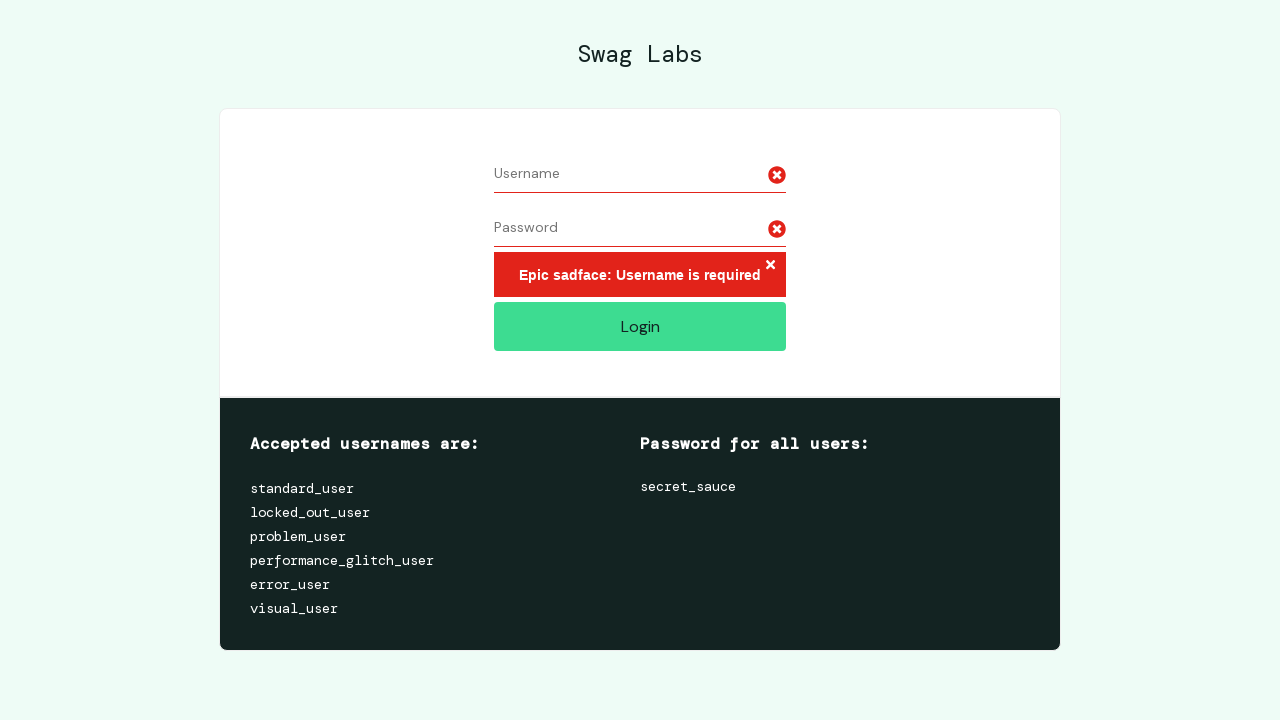

Retrieved error message text: 'Epic sadface: Username is required'
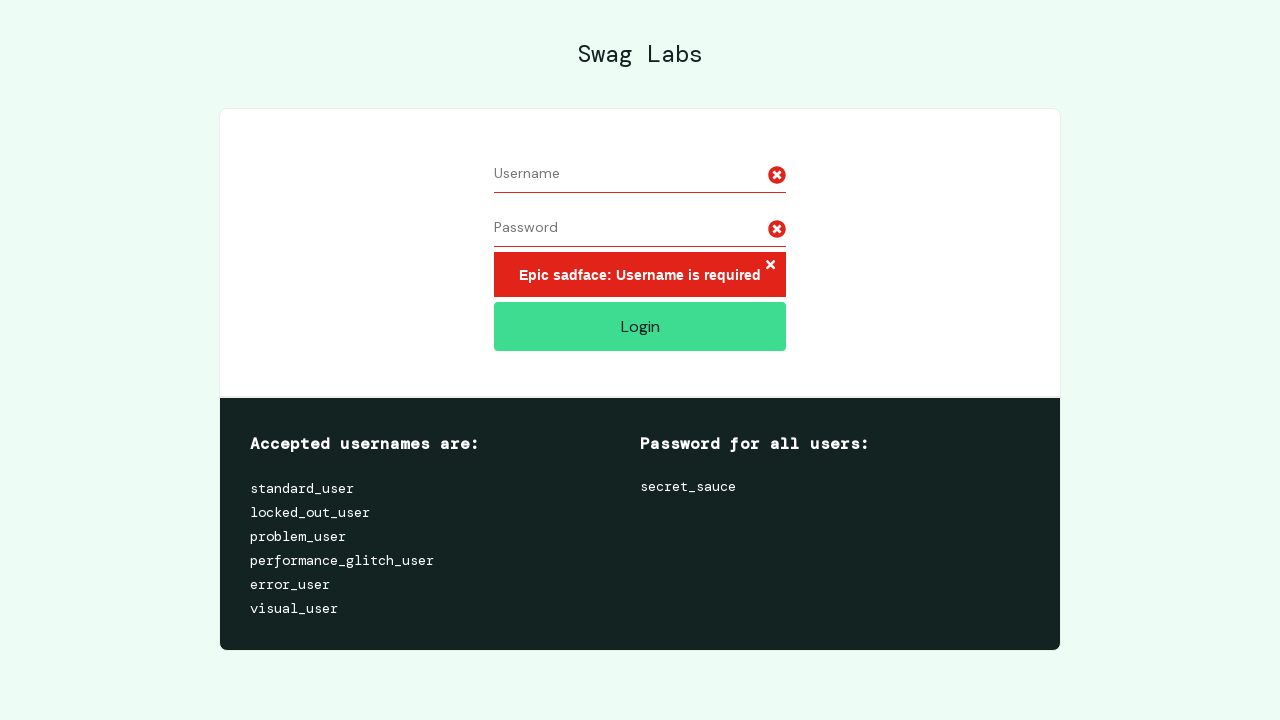

Verified error message matches expected text about username being required
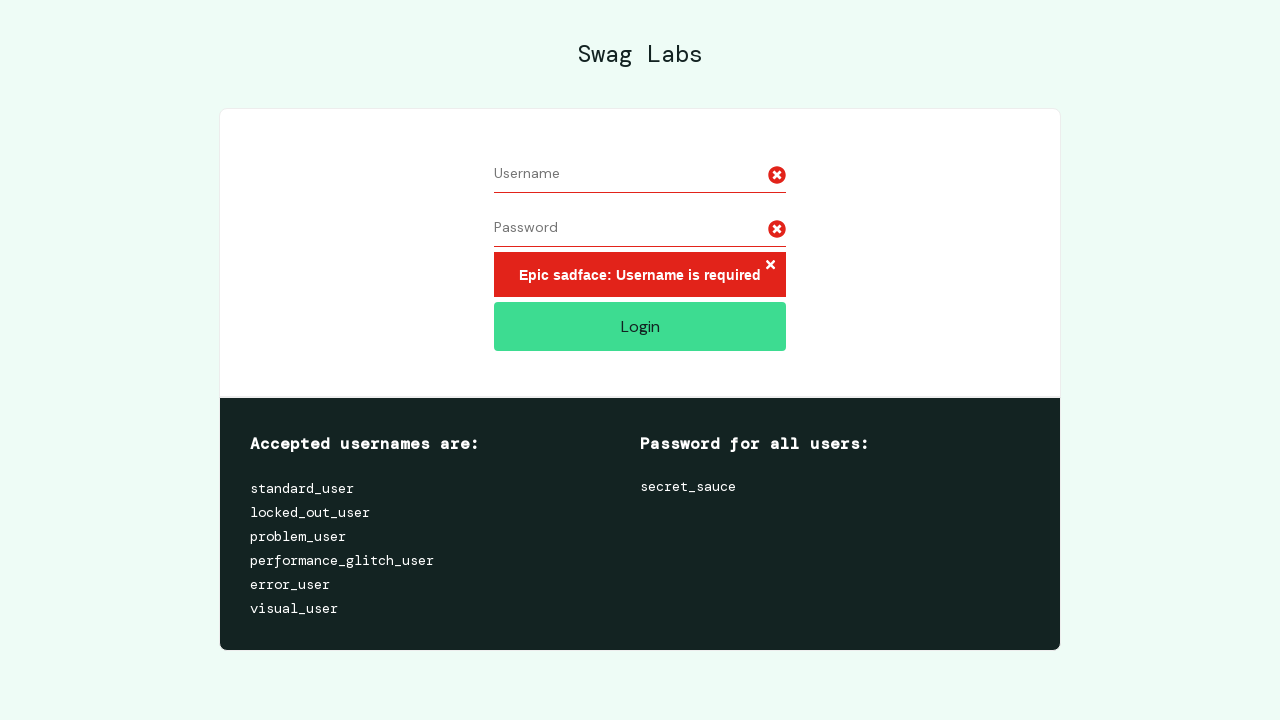

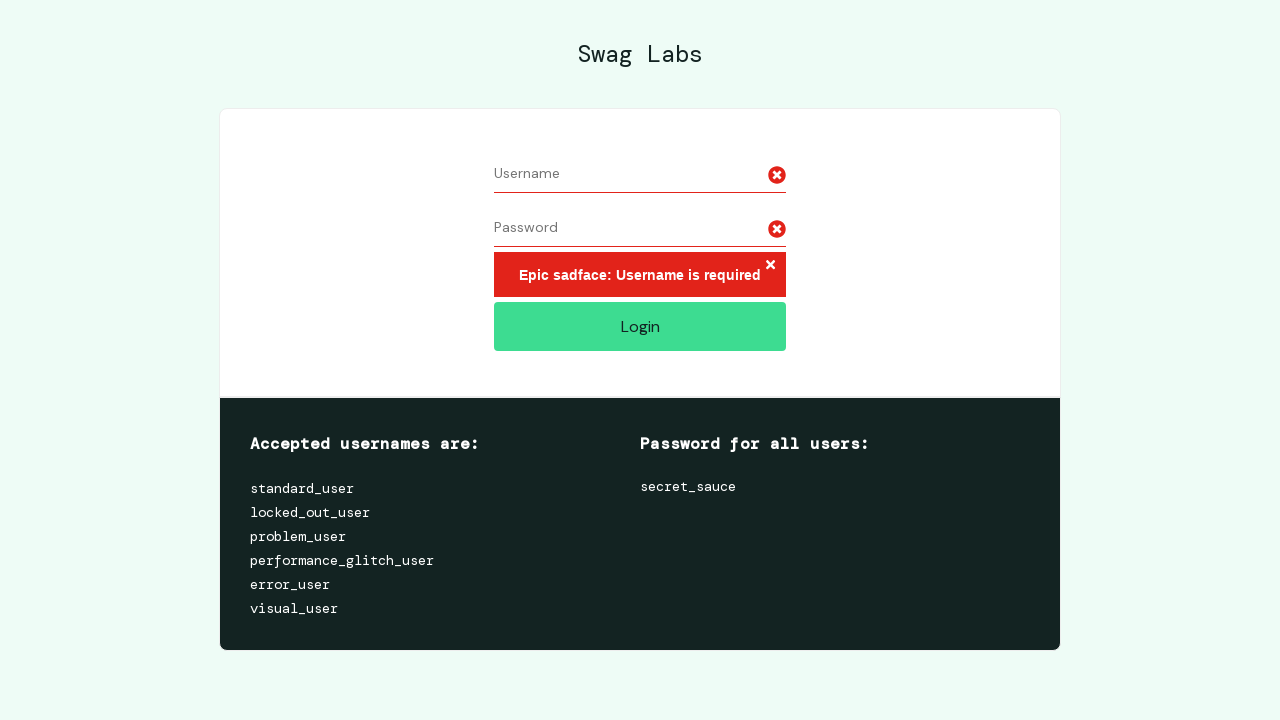